Tests the text box form by filling all fields (full name, email, current address, permanent address) and verifying the output matches the input.

Starting URL: https://demoqa.com/text-box

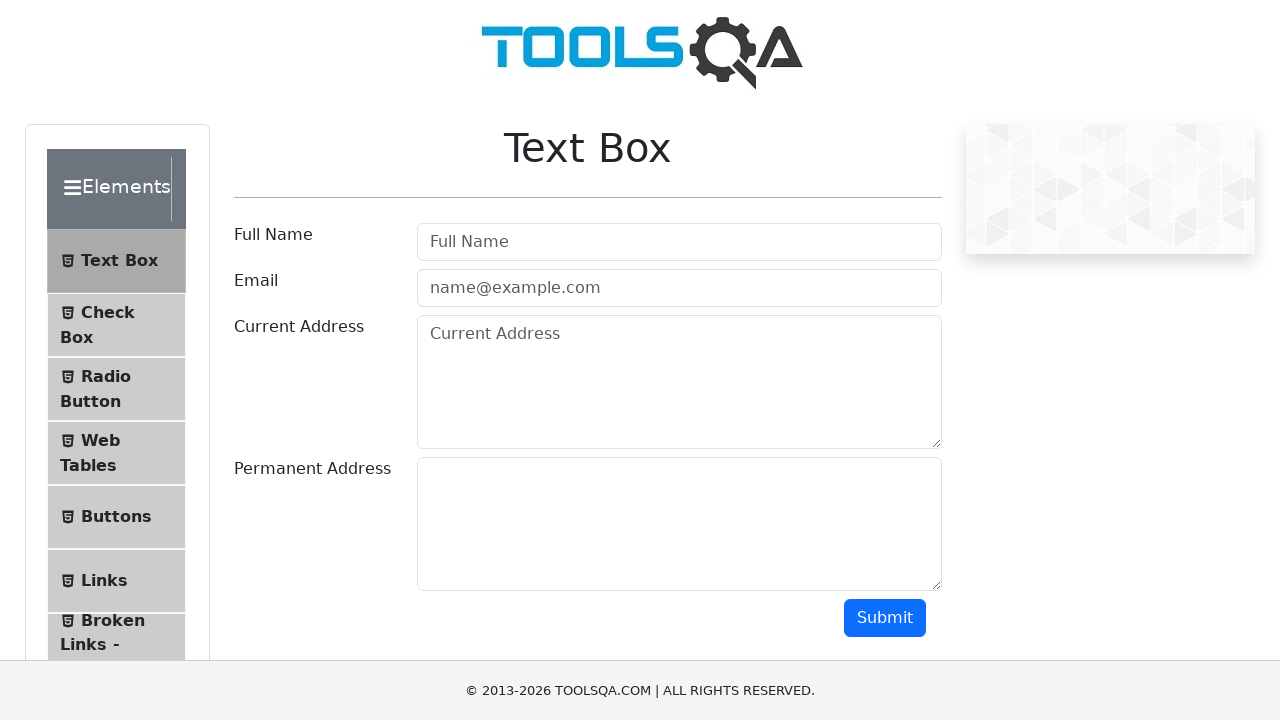

Filled full name field with 'John Anderson' on #userName
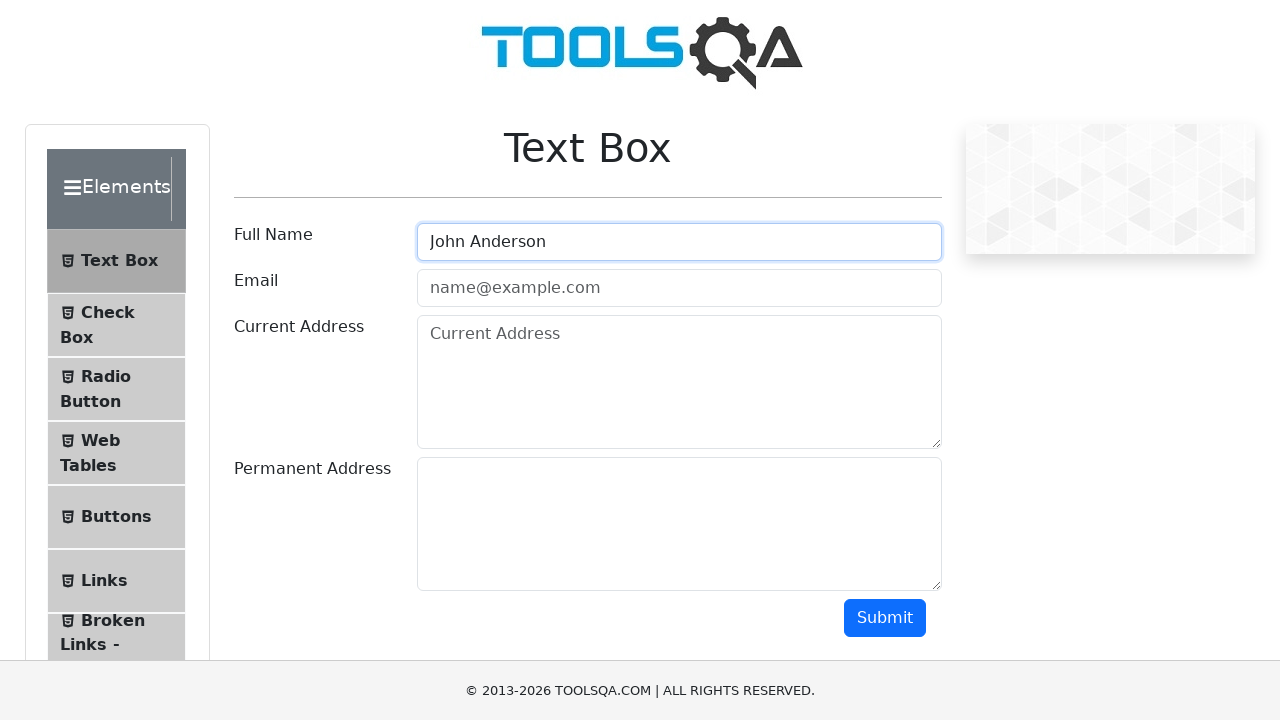

Filled email field with 'john.anderson@testmail.com' on #userEmail
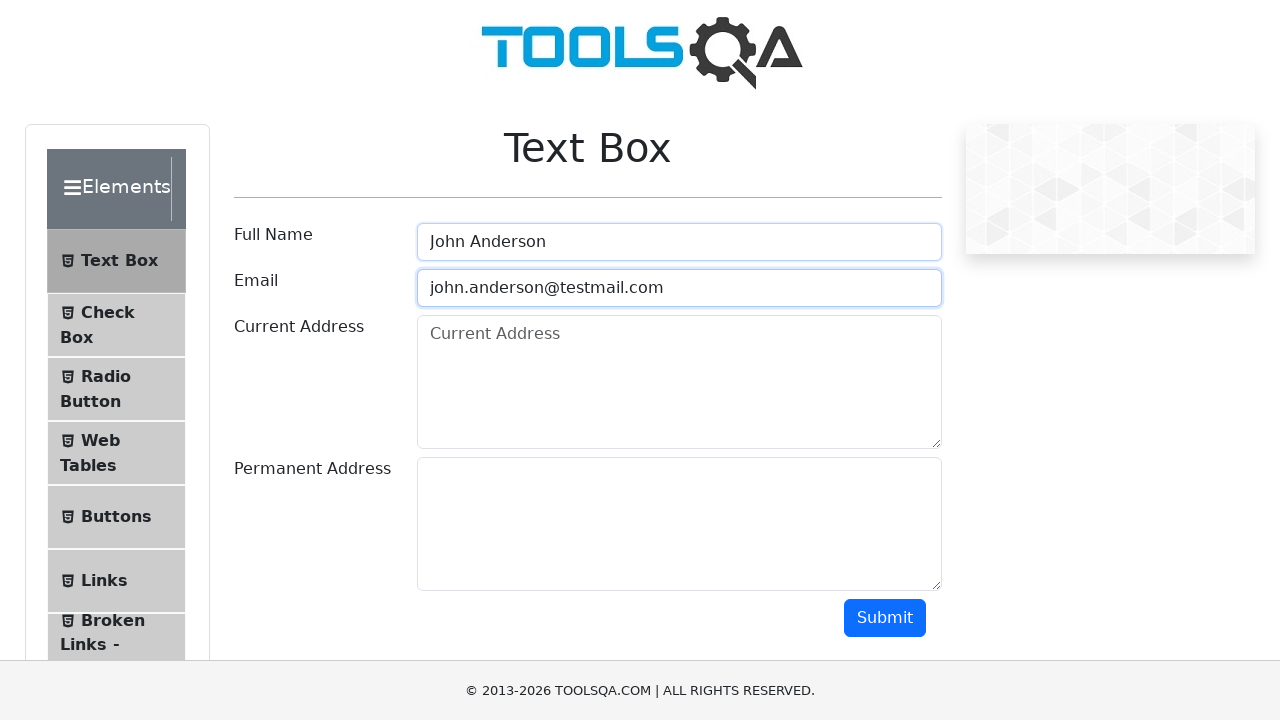

Filled current address field with '123 Main Street, New York, NY 10001' on #currentAddress
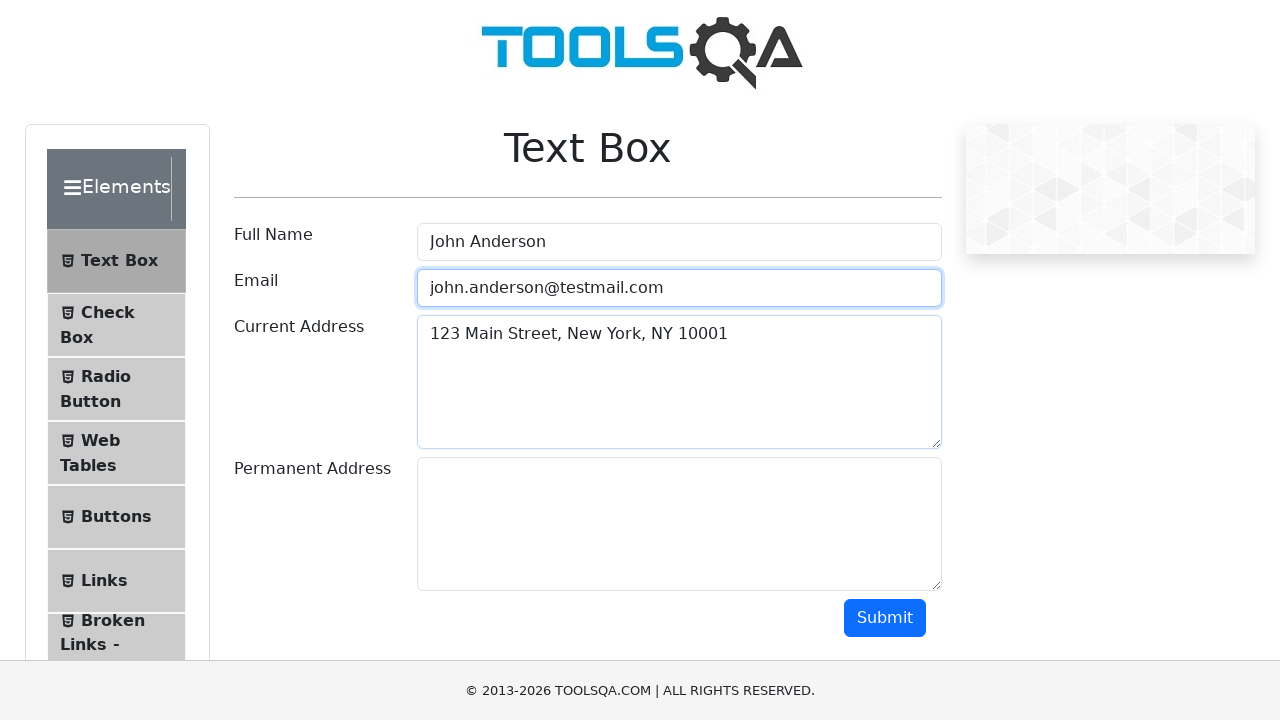

Filled permanent address field with '456 Oak Avenue, Los Angeles, CA 90001' on #permanentAddress
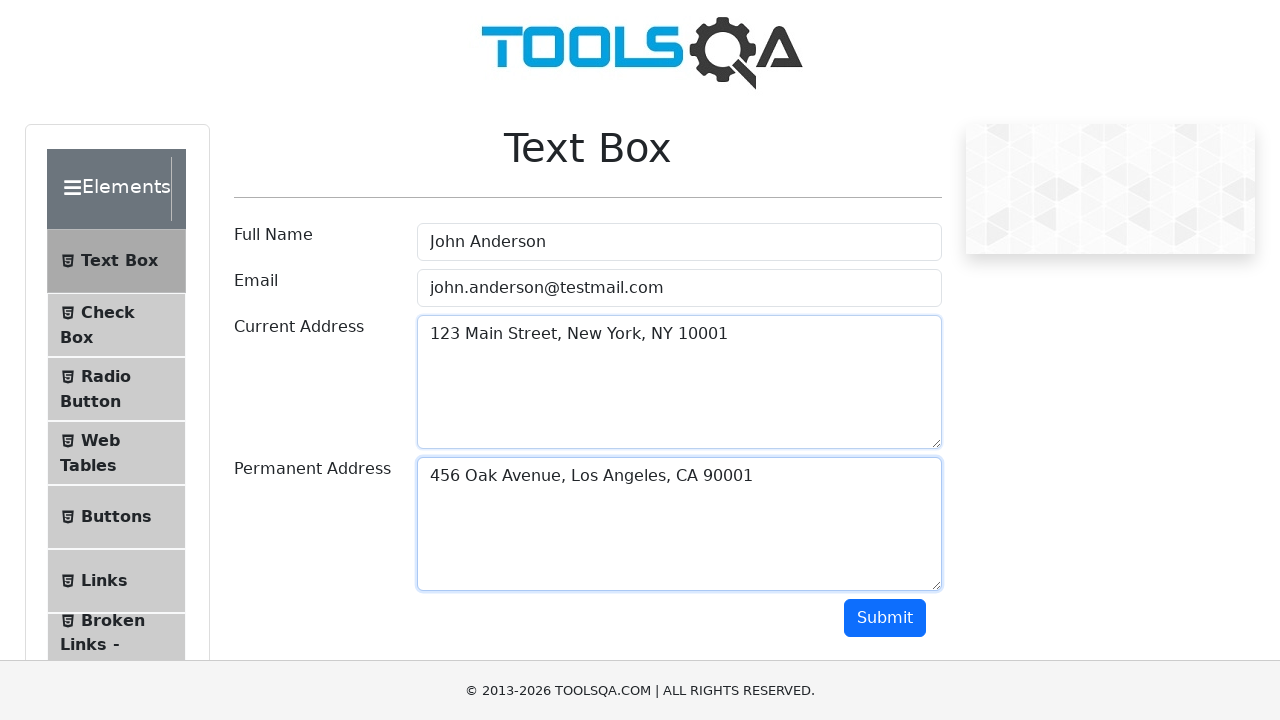

Clicked submit button to submit text box form at (885, 618) on #submit
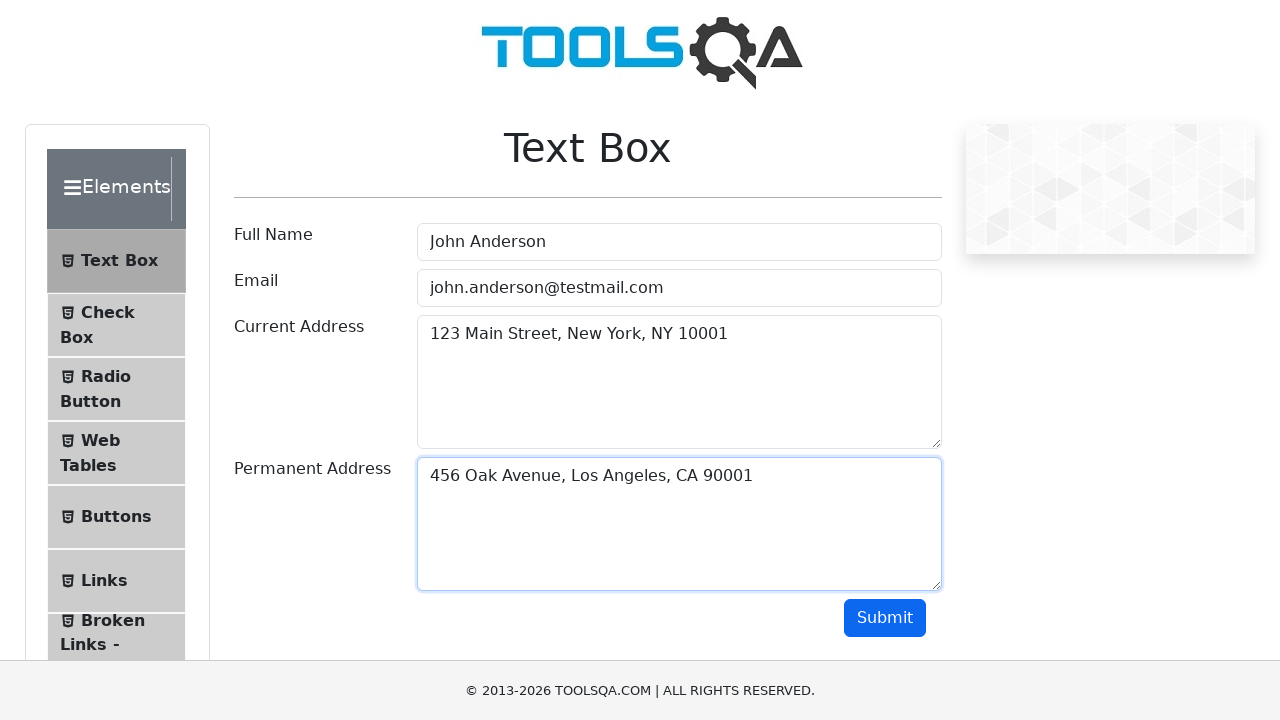

Output section appeared after form submission
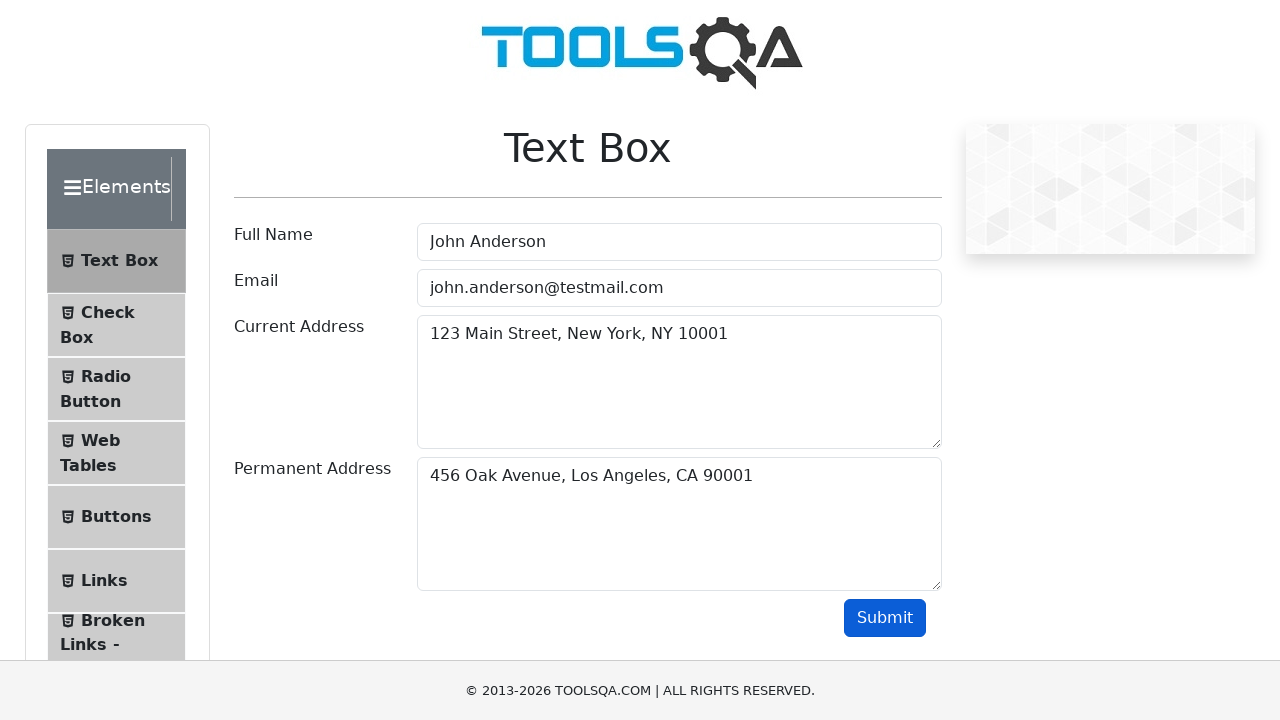

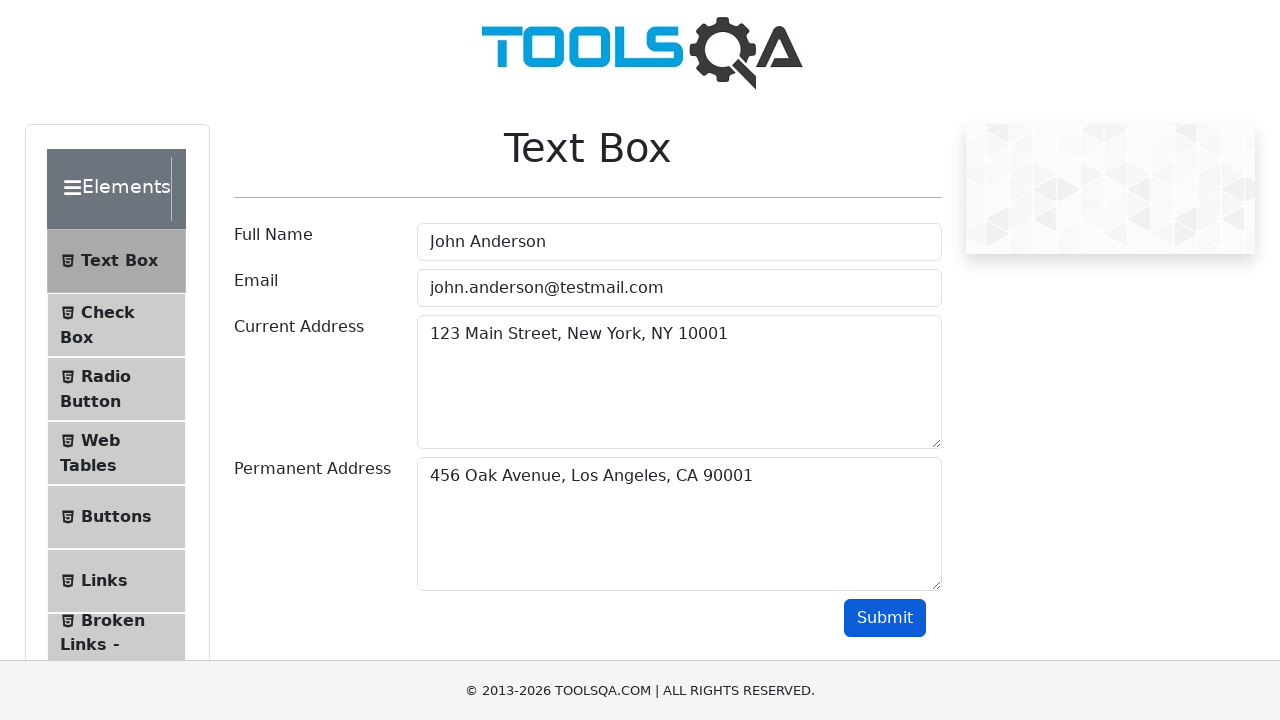